Tests browser navigation functionality including forward, back, and refresh operations

Starting URL: https://demoqa.com/

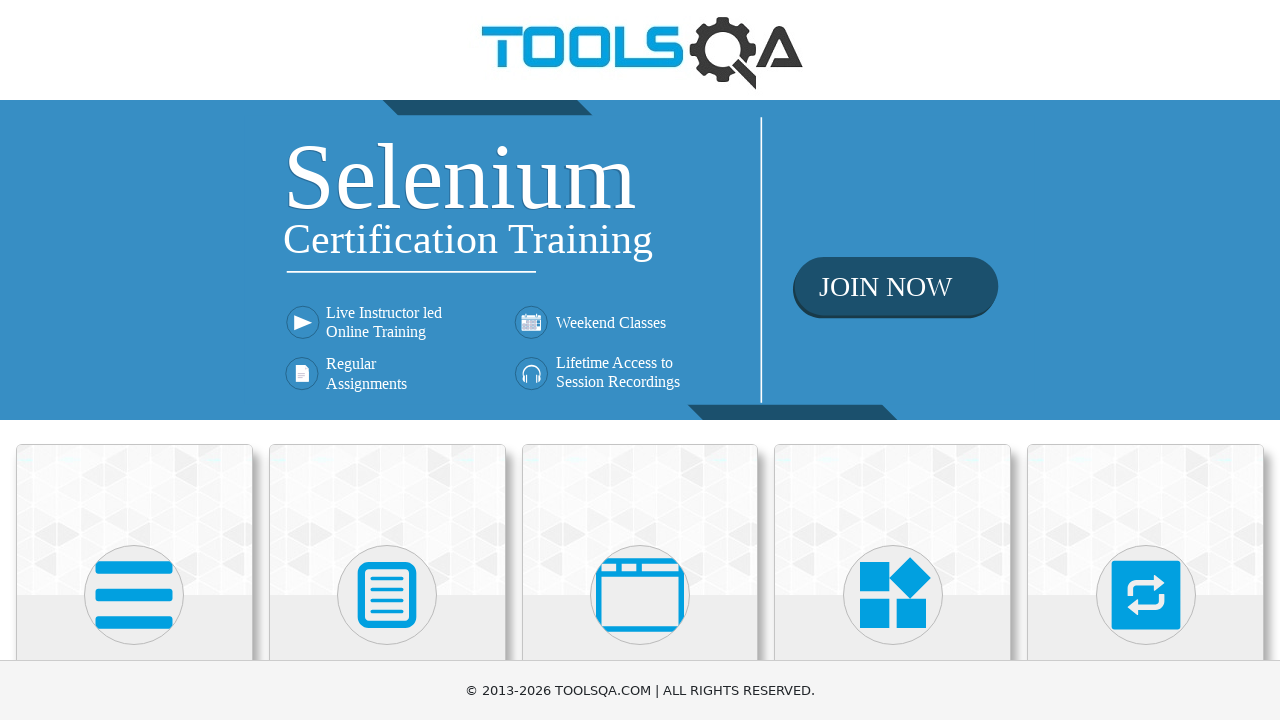

Attempted to navigate forward (no effect as no previous page exists)
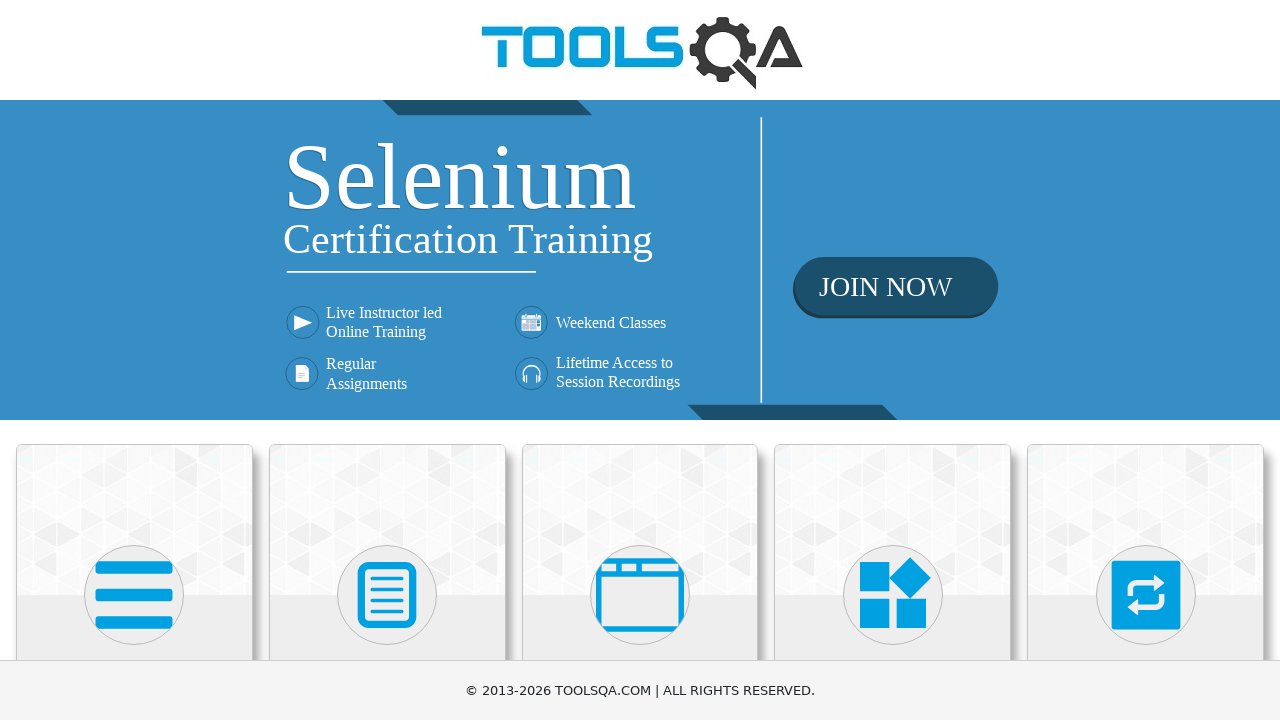

Navigated back to previous page
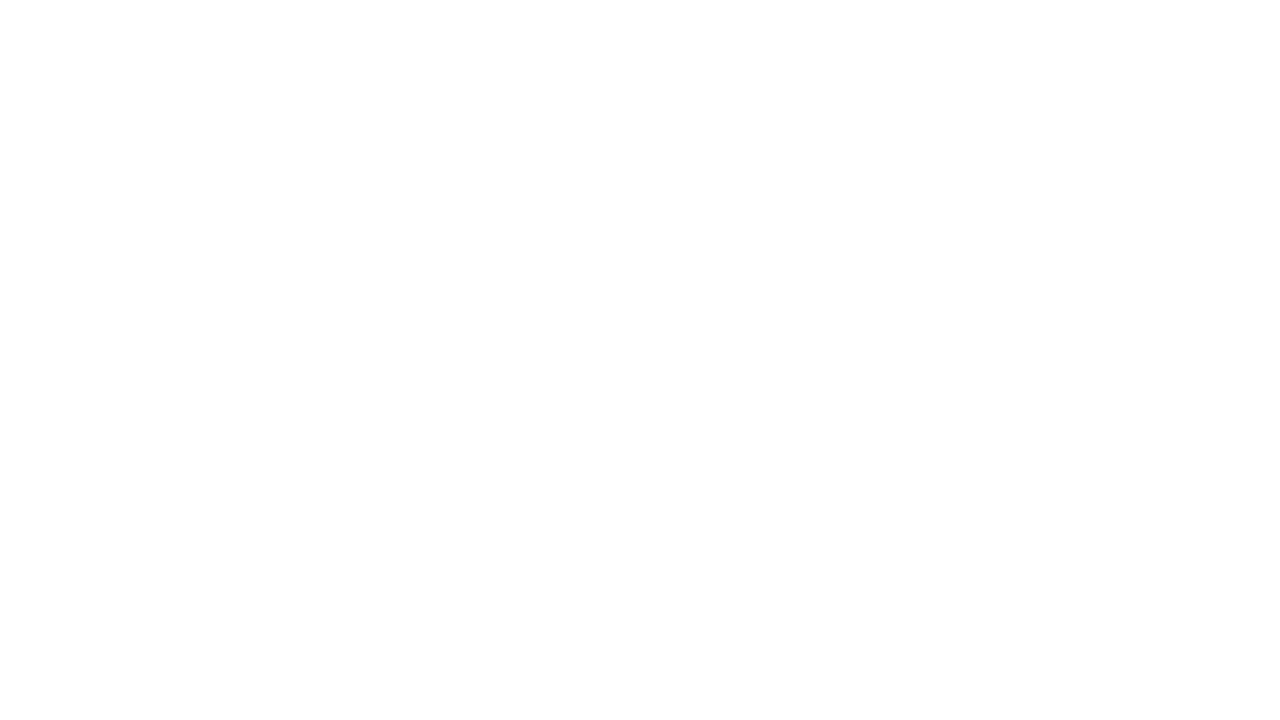

Refreshed the current page
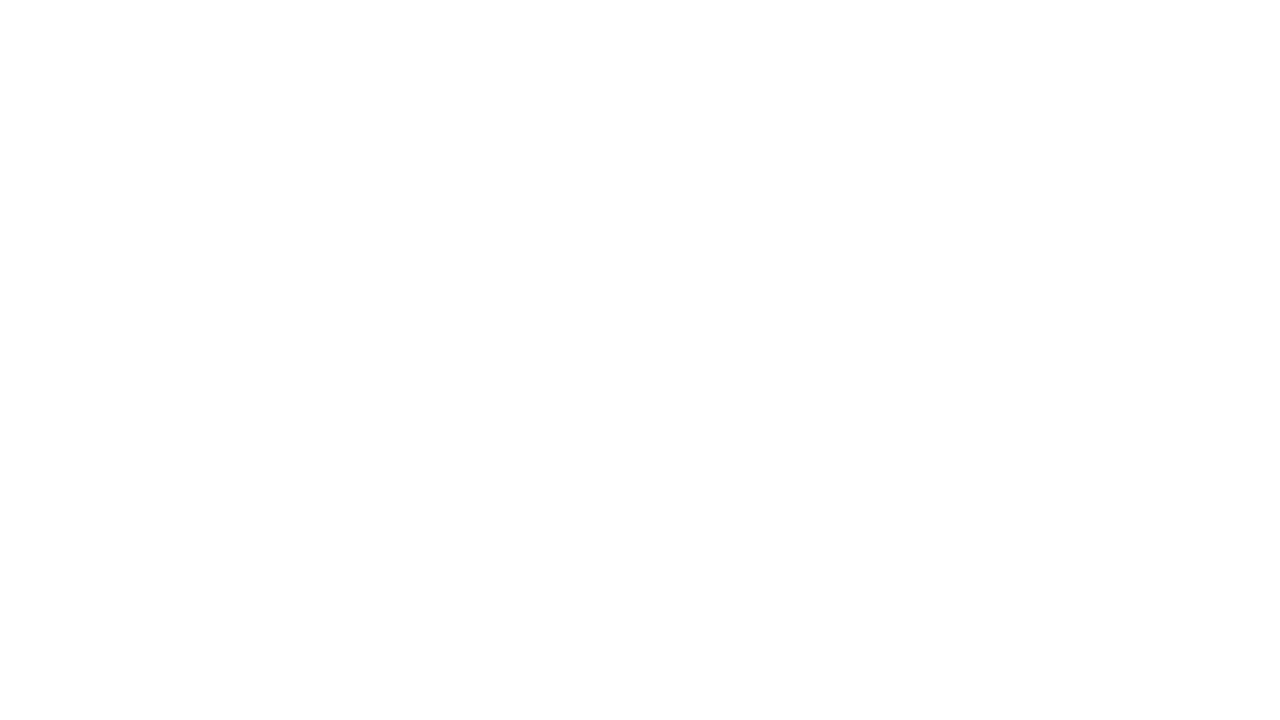

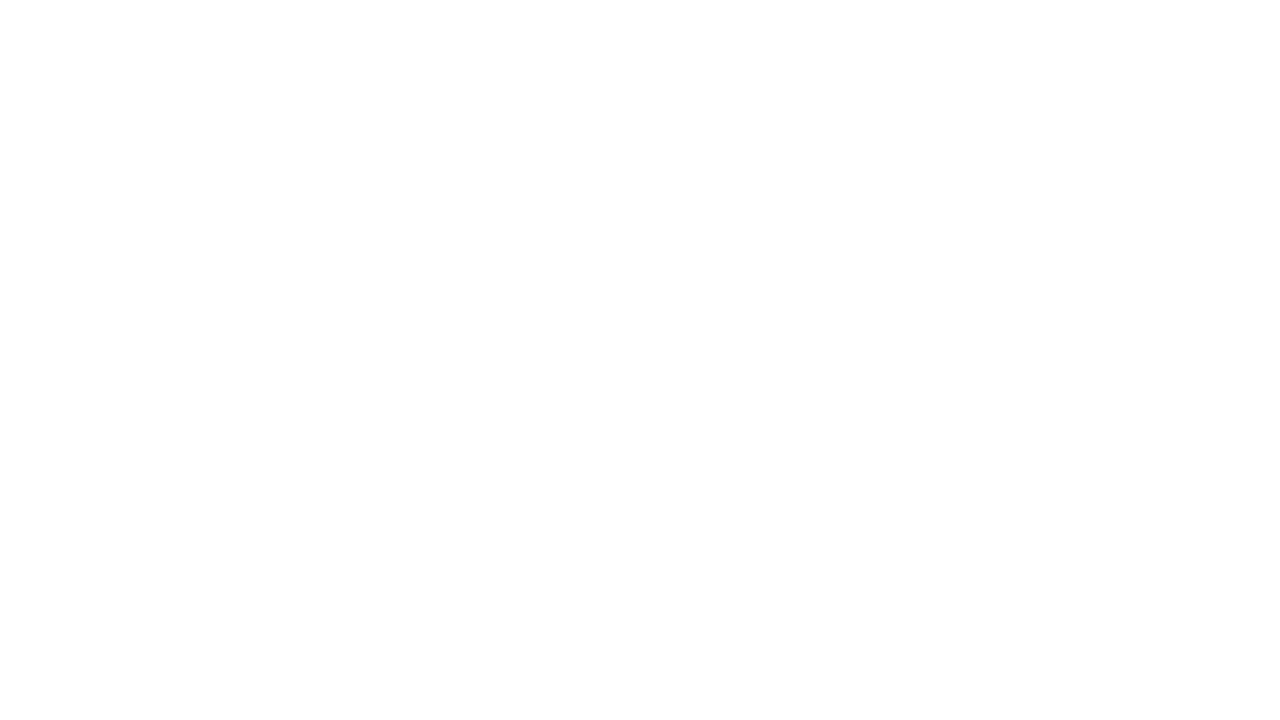